Tests the forgot password flow by filling the reset form and verifying the info message

Starting URL: https://rahulshettyacademy.com/locatorspractice/

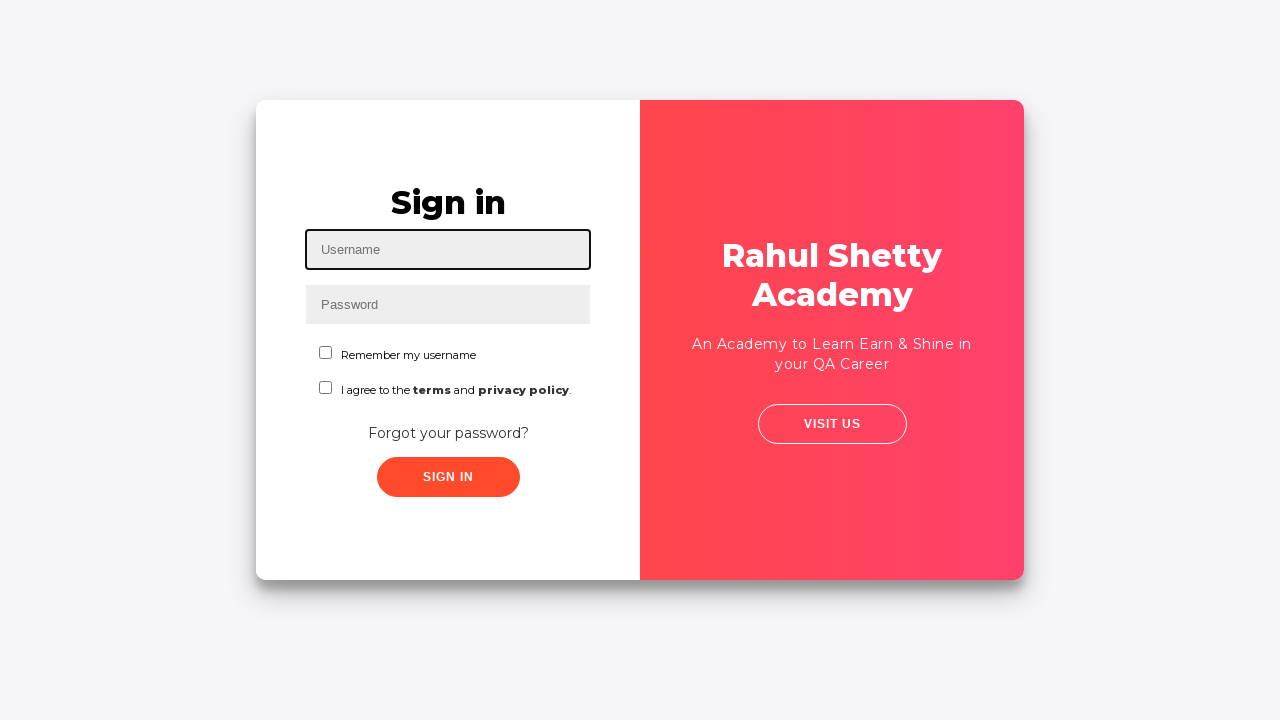

Filled username field with 'Suchitra' on #inputUsername
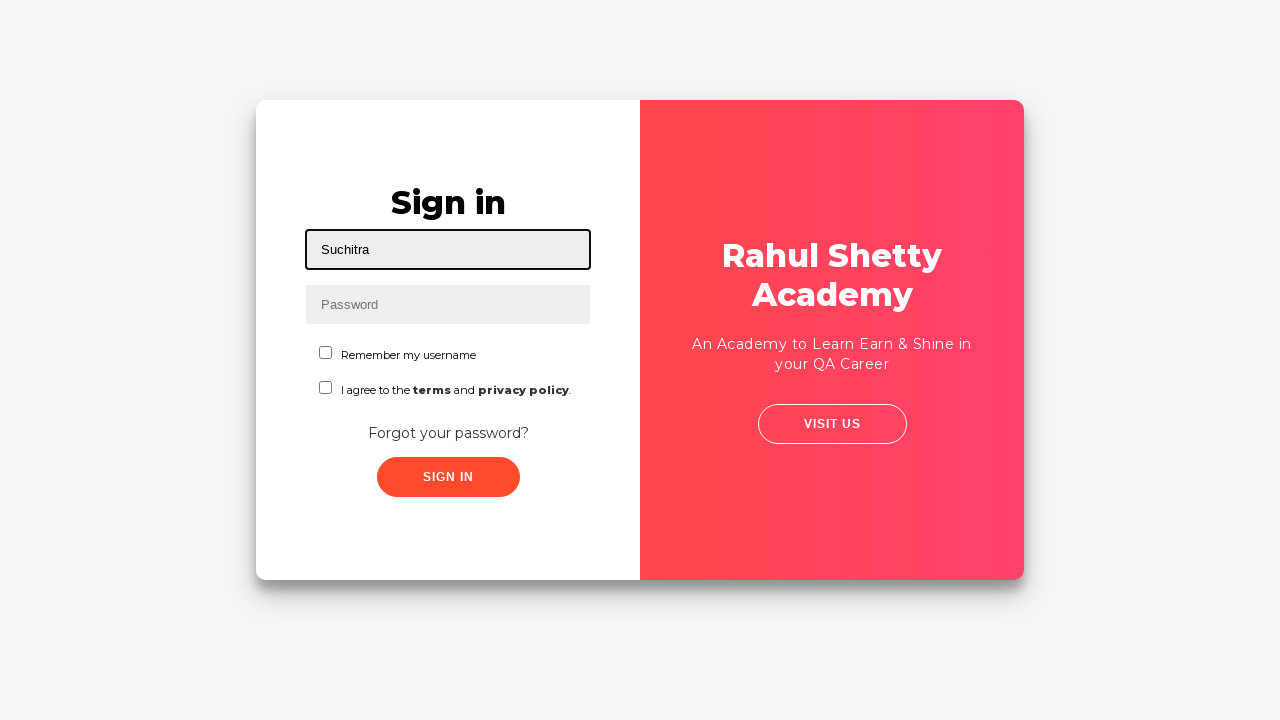

Filled password field with 'hapase' on input[name='inputPassword']
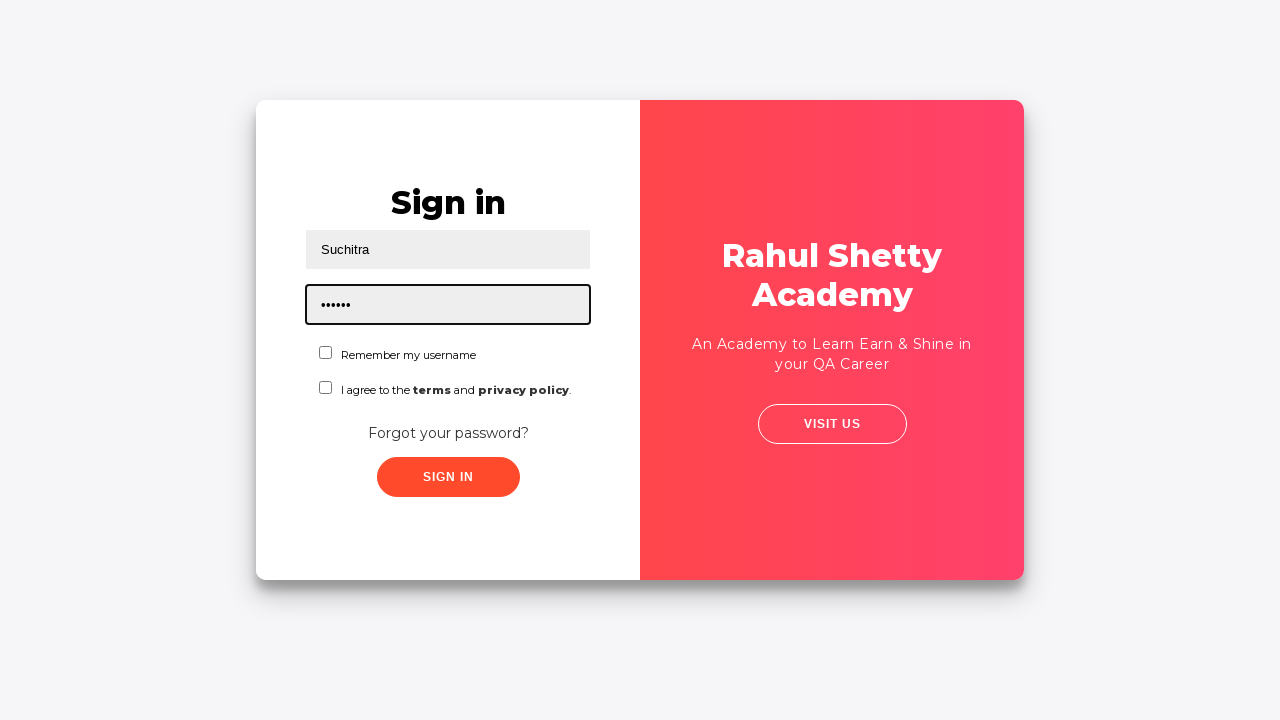

Checked first checkbox at (326, 352) on #chkboxOne
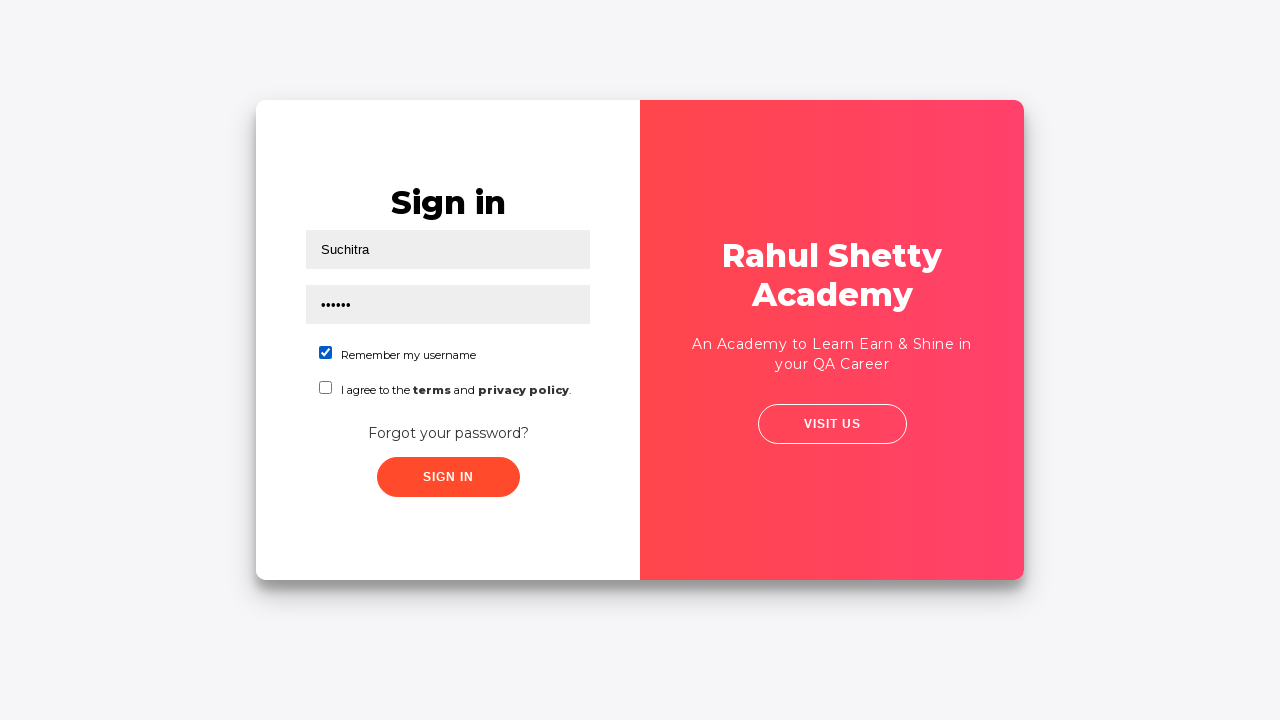

Checked second checkbox at (326, 388) on #chkboxTwo
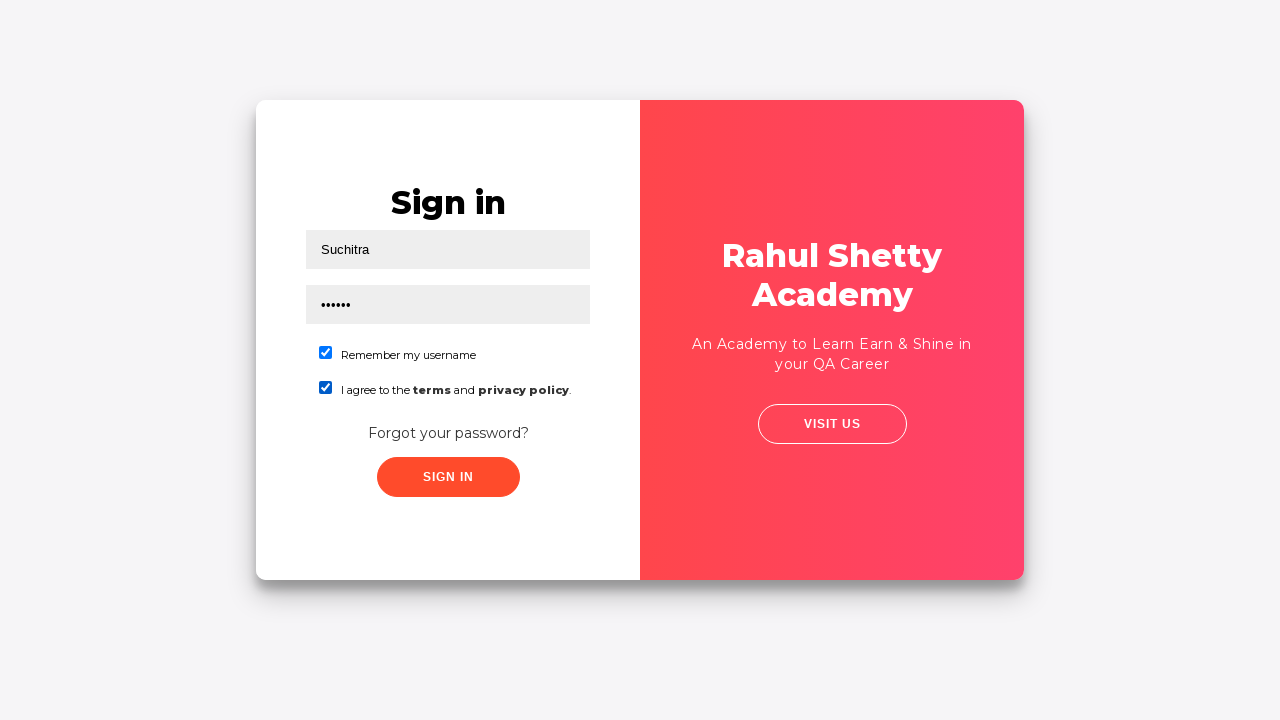

Clicked sign in button at (448, 477) on .signInBtn
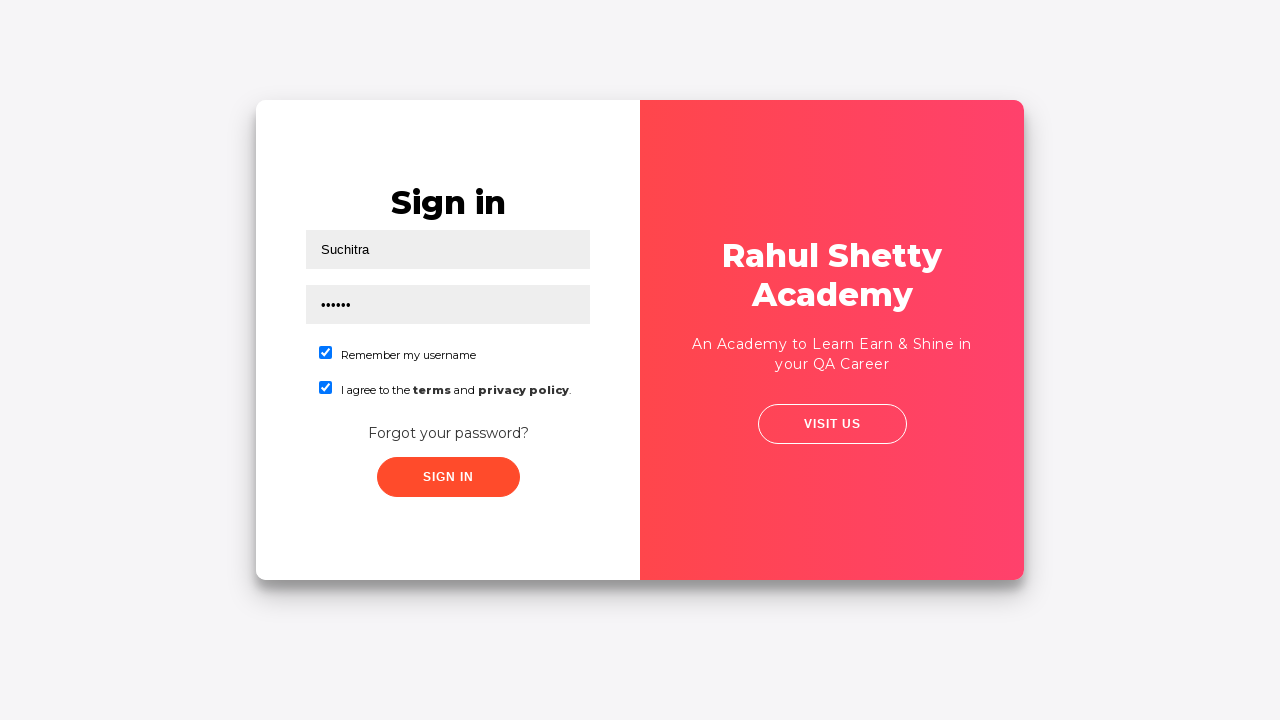

Clicked 'Forgot your password?' link at (448, 433) on text=Forgot your password?
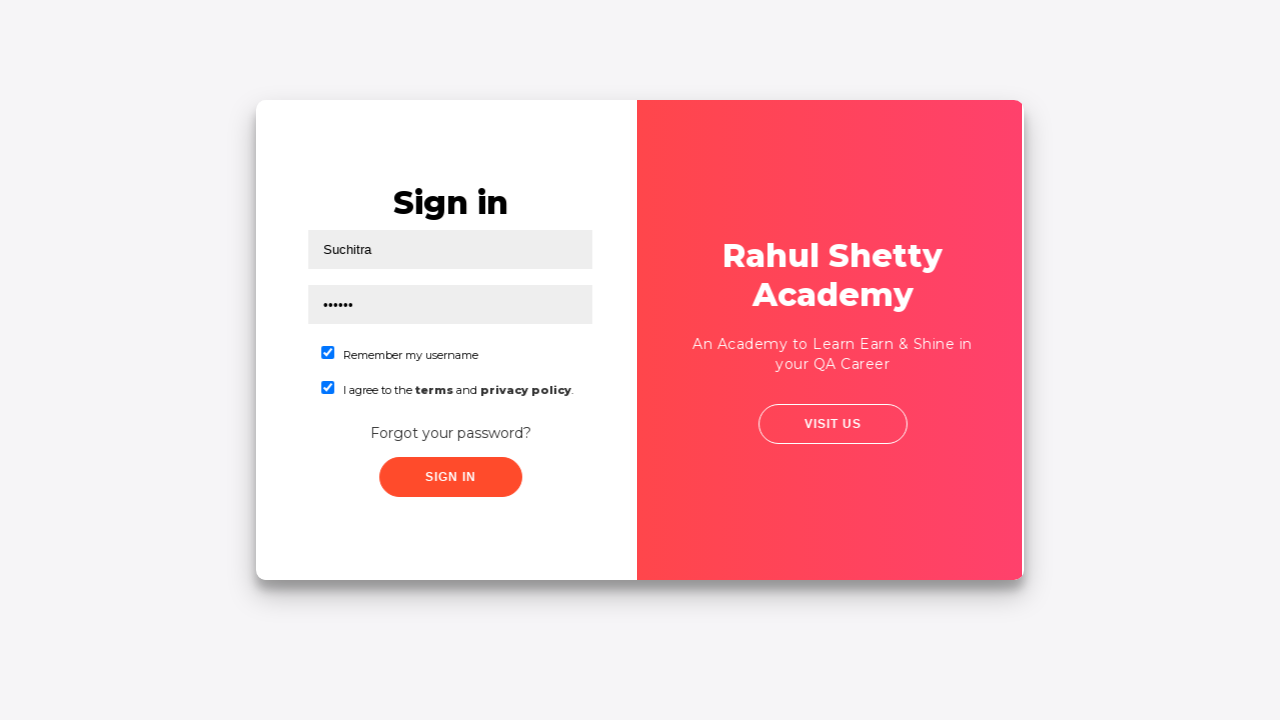

Filled name field in reset form with 'Suchitra' on //input[@placeholder='Name']
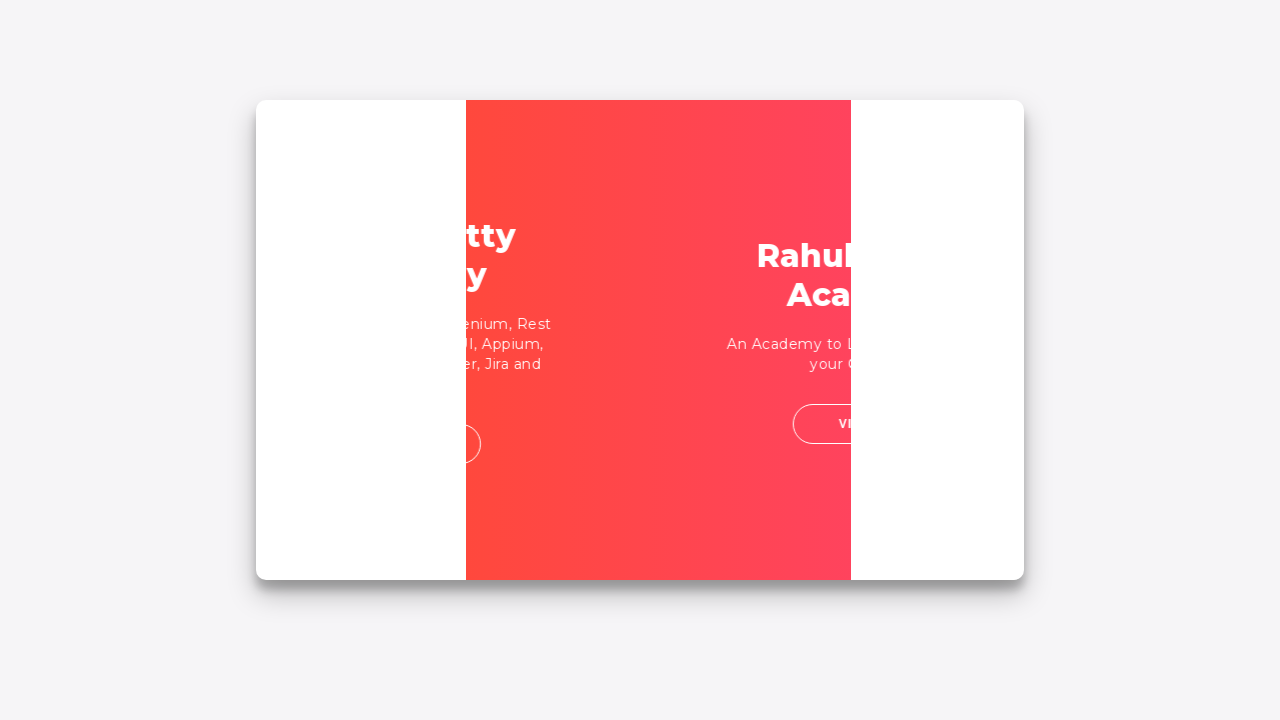

Filled email field with 'abc123@gmail.com' on //input[@placeholder='Email']
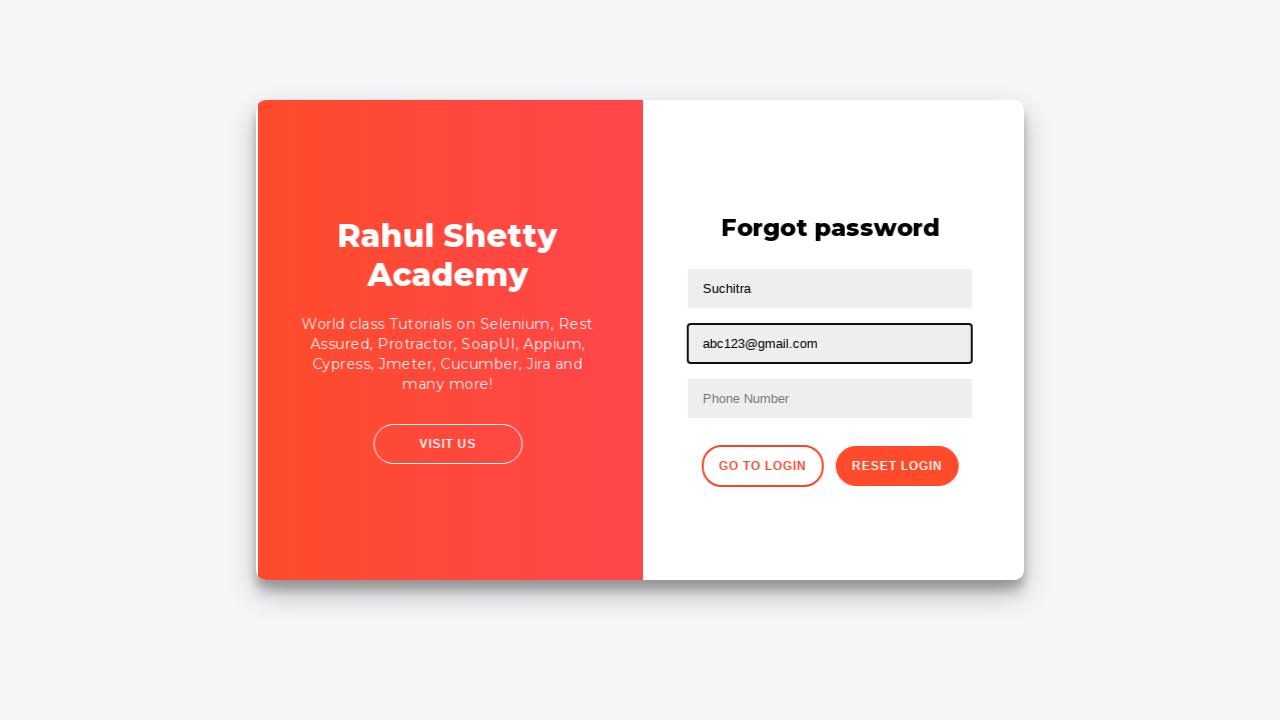

Filled phone number field with '1234567890' on //input[@placeholder='Phone Number']
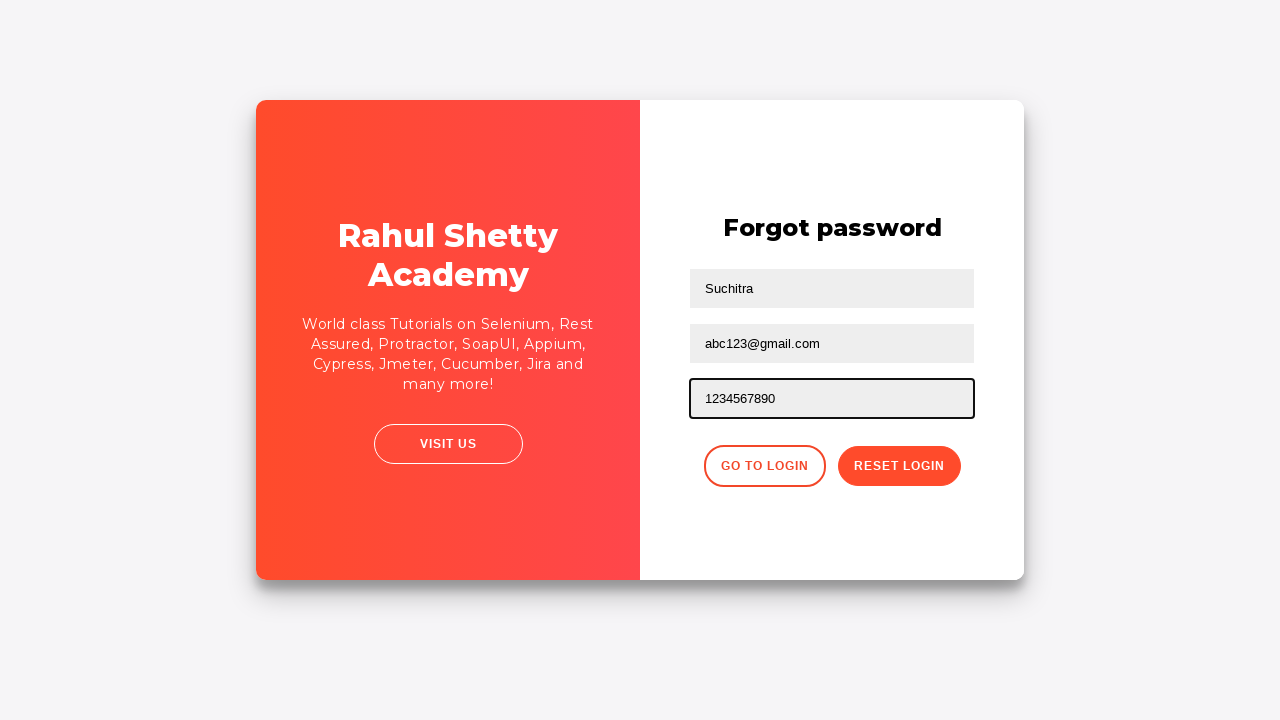

Clicked reset password button at (899, 466) on .reset-pwd-btn
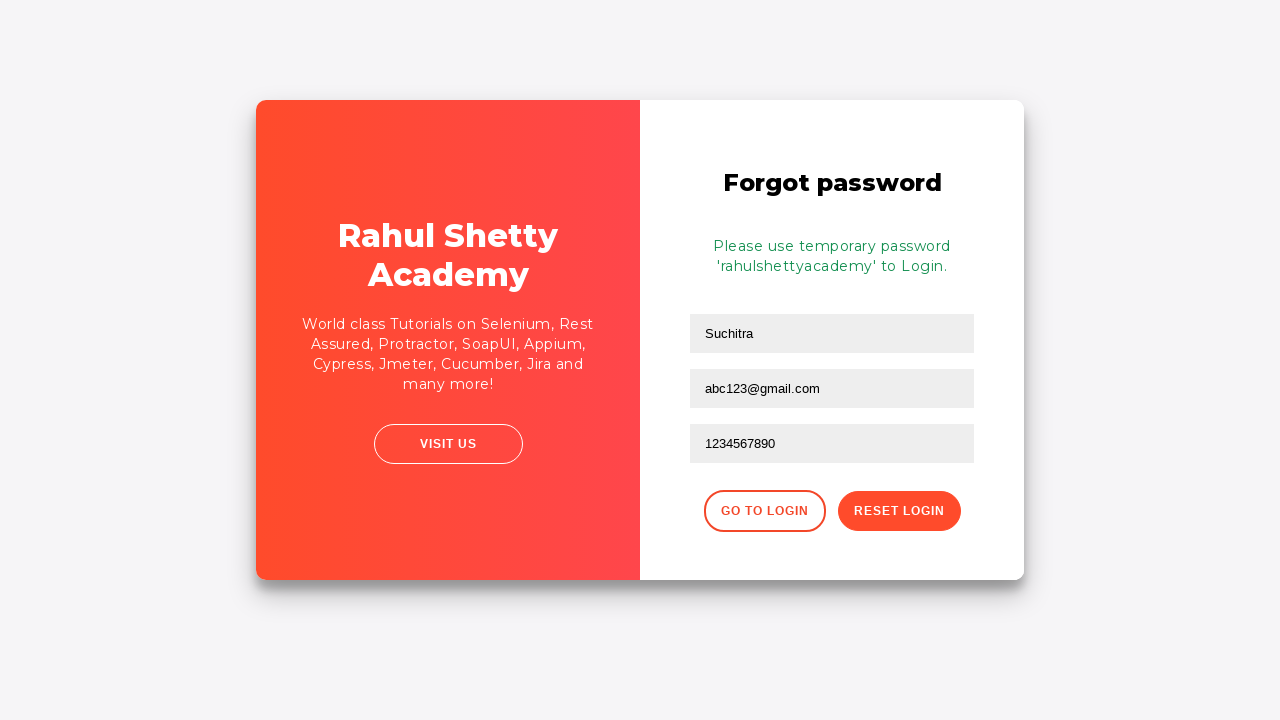

Clicked go to login button at (764, 511) on .go-to-login-btn
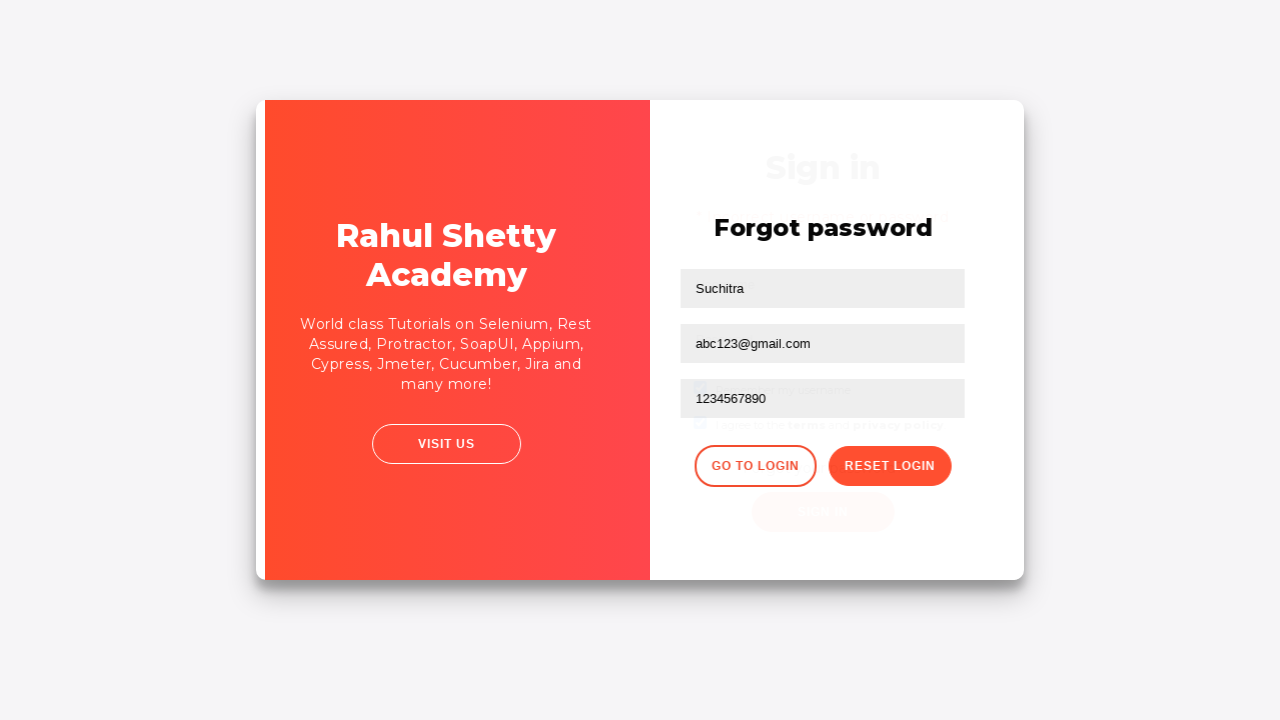

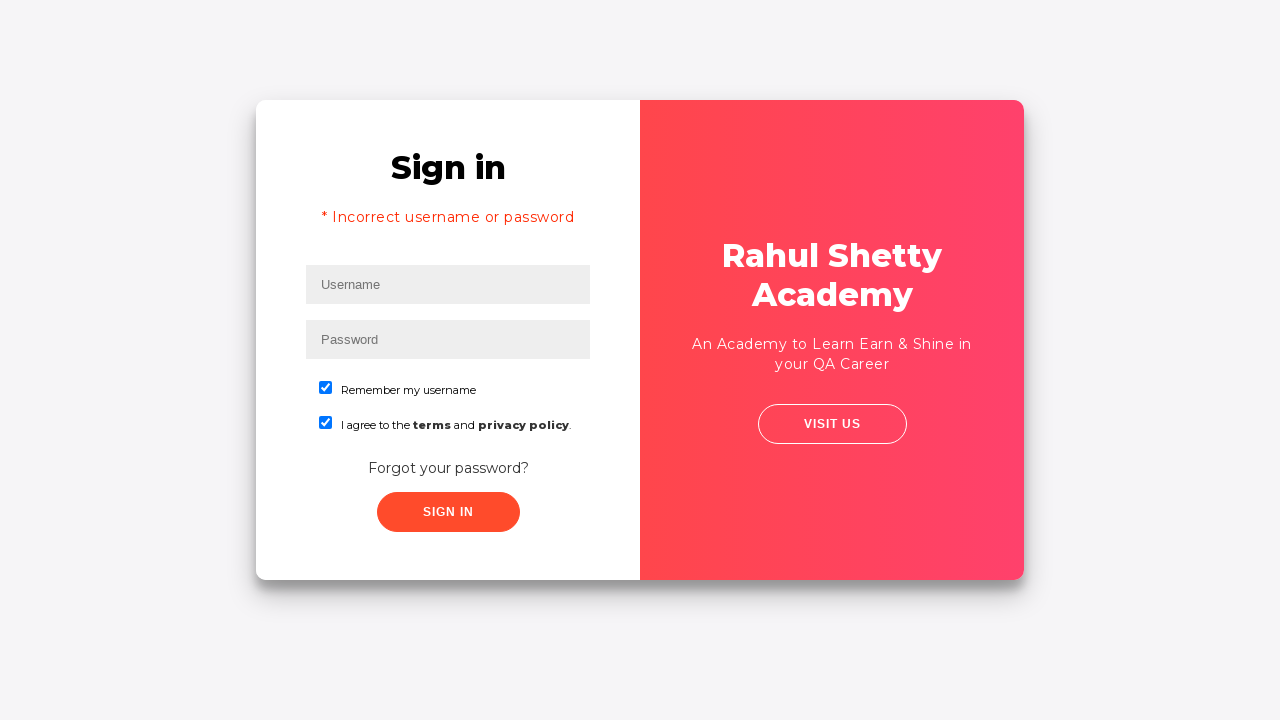